Tests explicit wait by clicking a button and waiting for result element to become visible

Starting URL: https://automationfc.github.io/dynamic-loading/

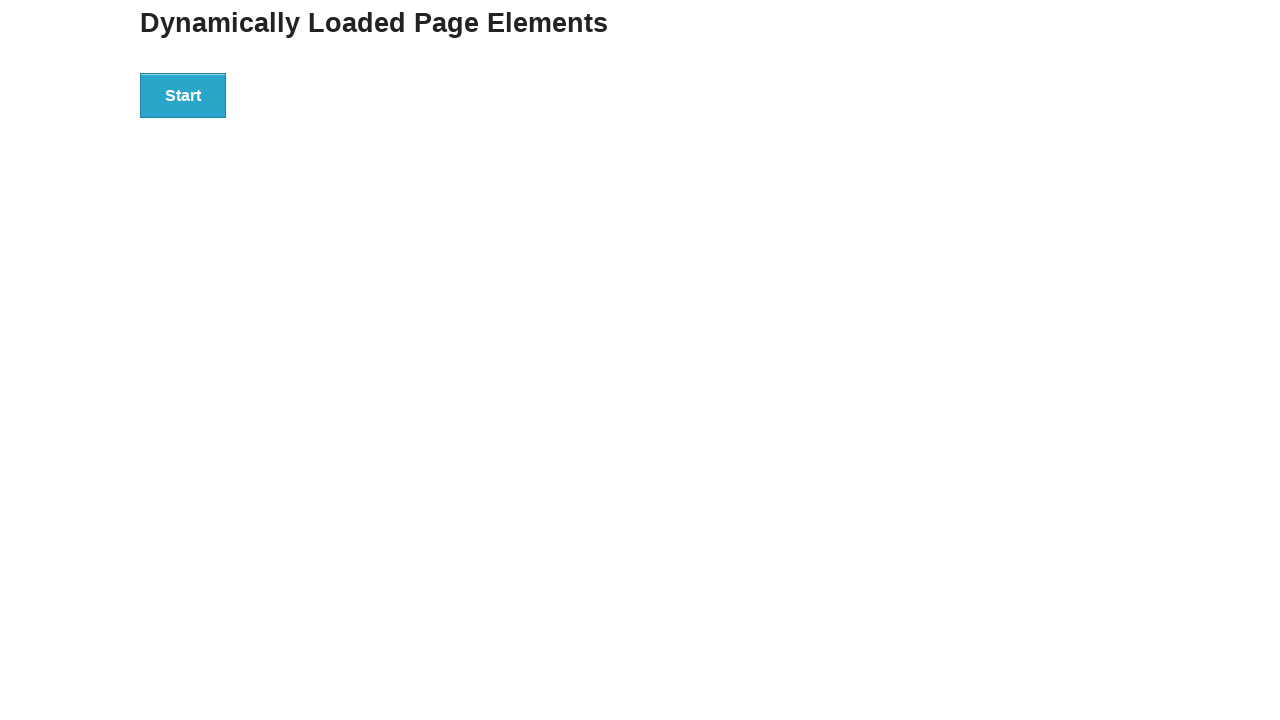

Clicked the start button to initiate dynamic loading at (183, 95) on div#start > button
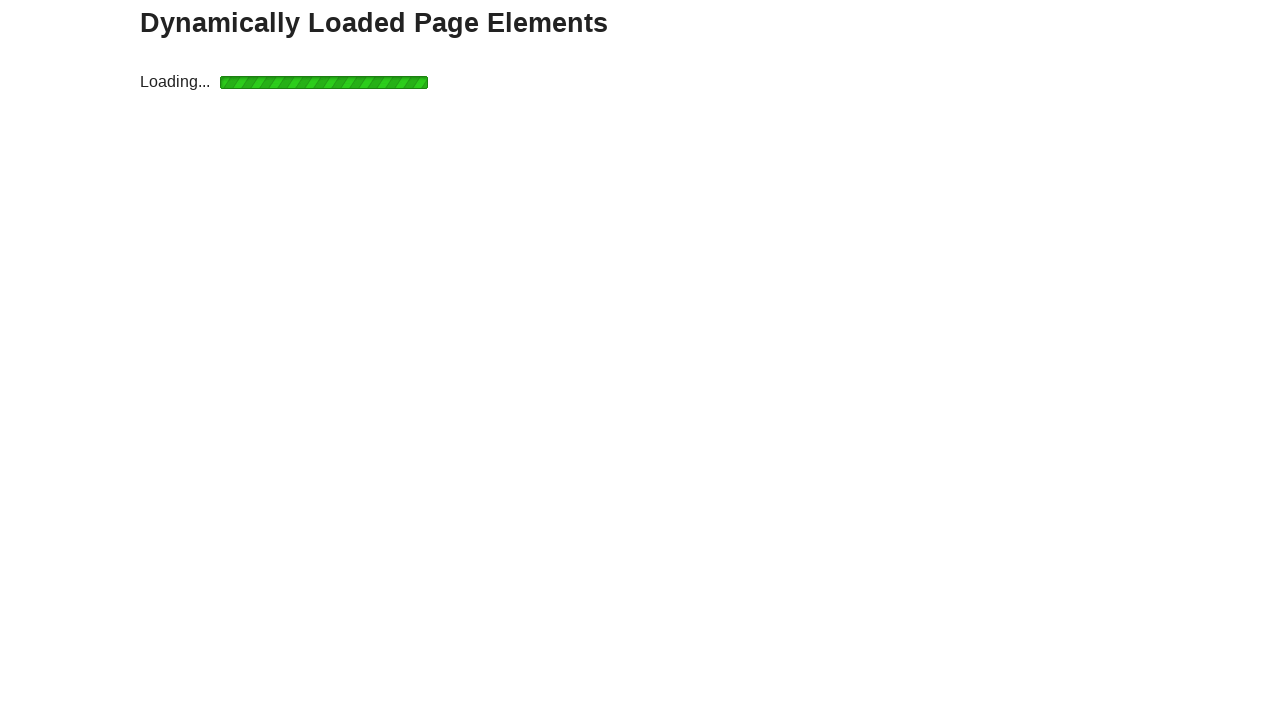

Waited for result element to become visible
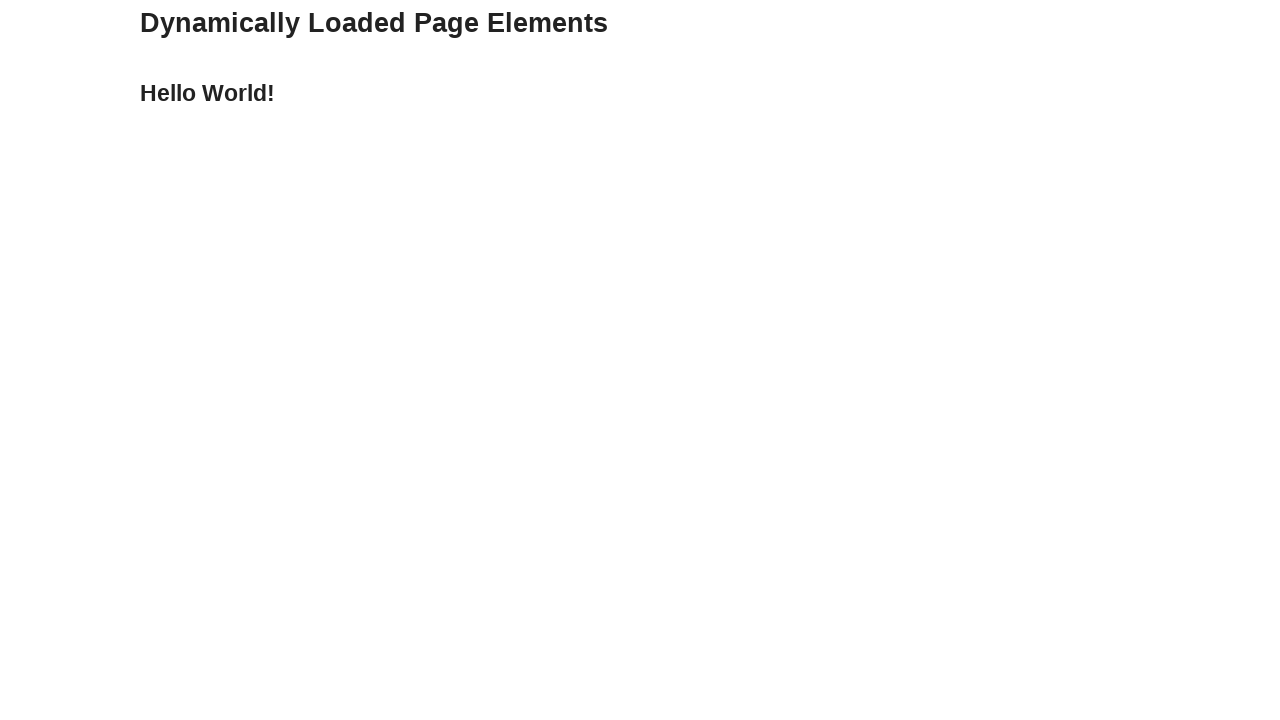

Verified result text content is 'Hello World!'
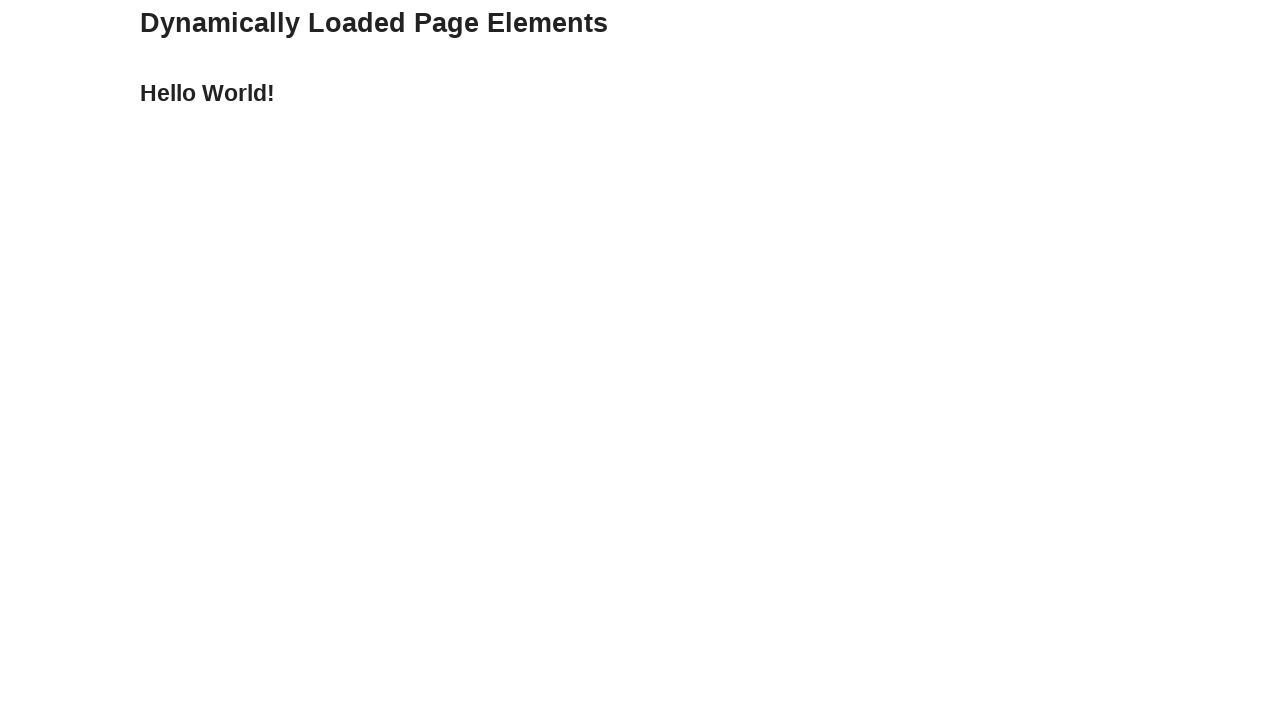

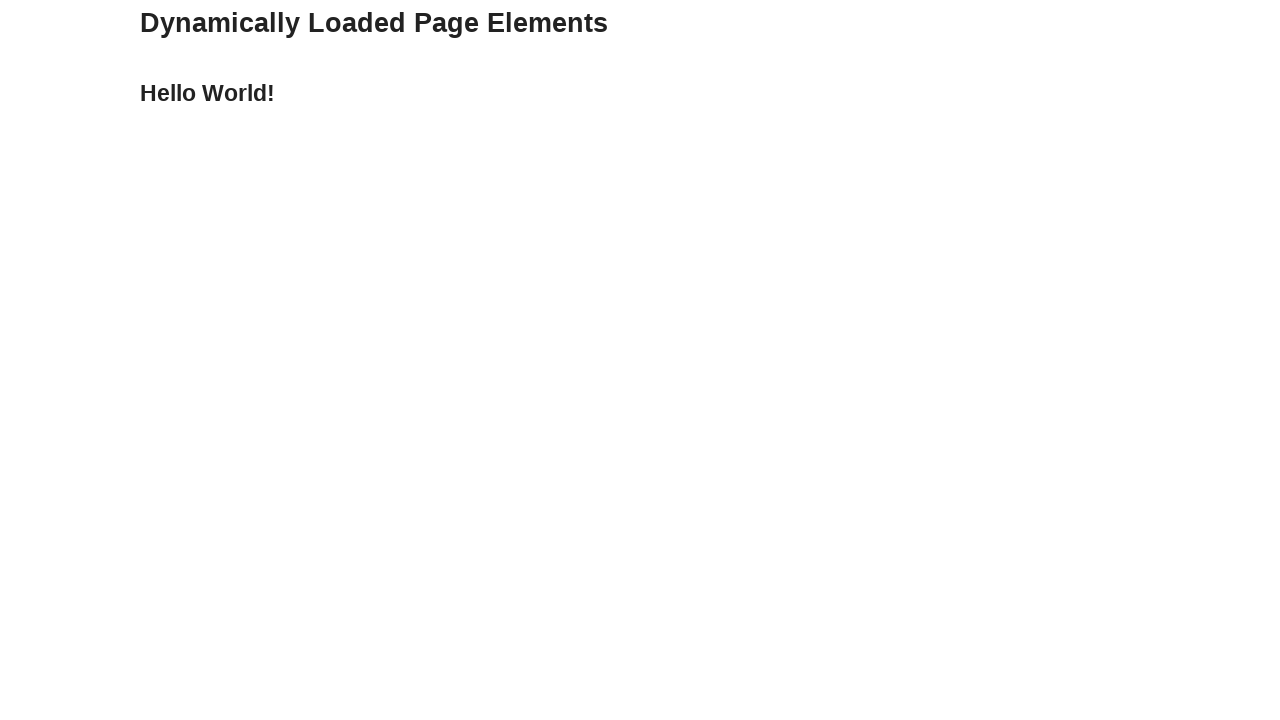